Navigates to a vegetable offers page and verifies that the table with product names loads correctly by waiting for table rows to appear.

Starting URL: https://rahulshettyacademy.com/seleniumPractise/#/offers

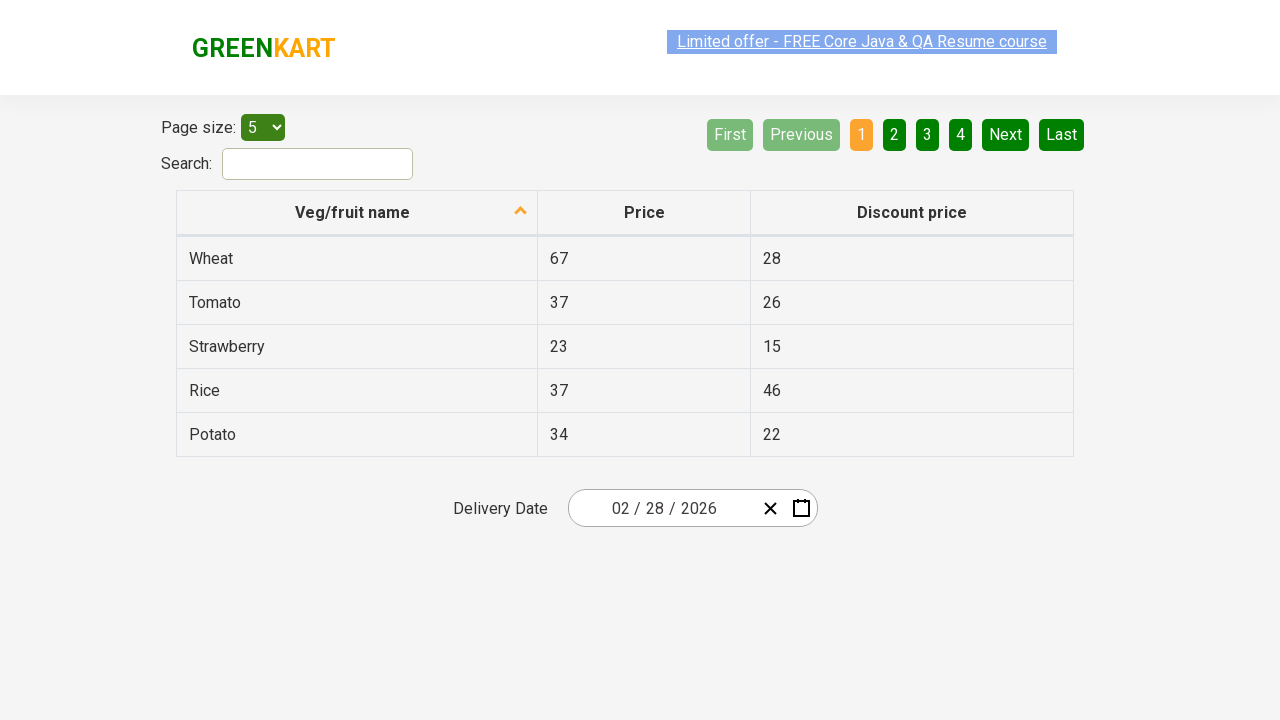

Navigated to vegetable offers page
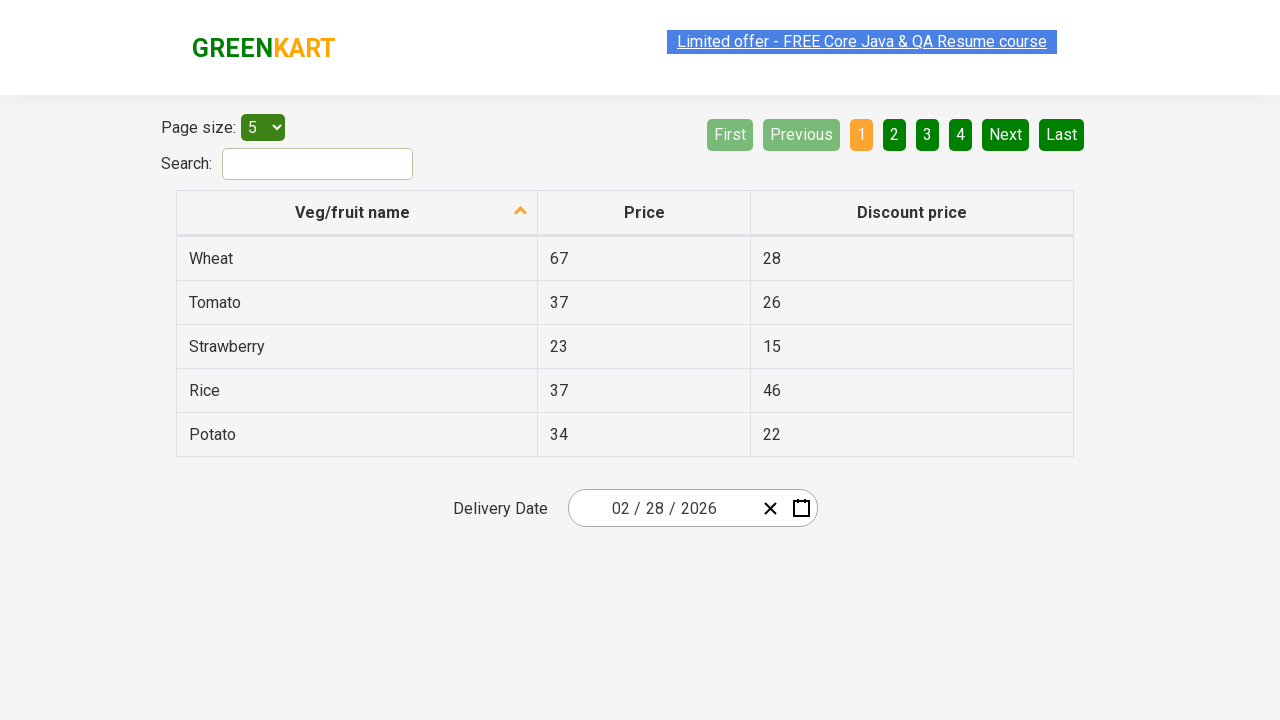

Waited for table rows to appear
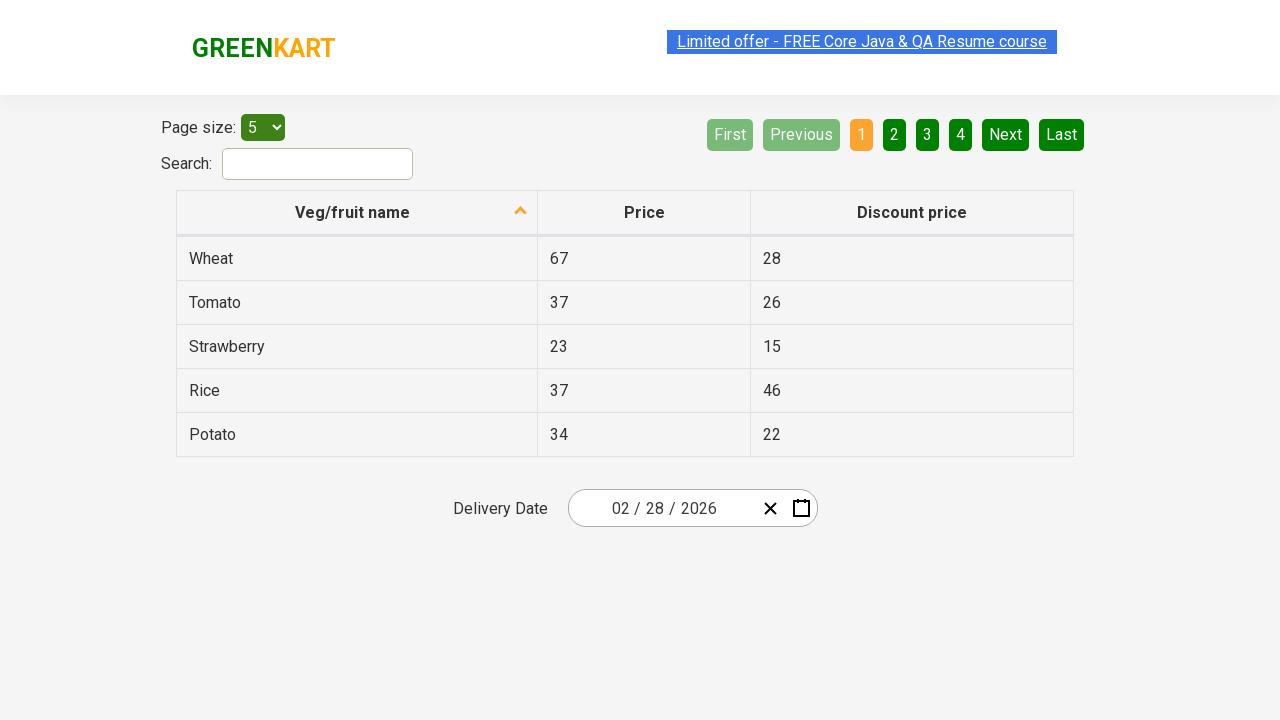

Retrieved all product name cells from table
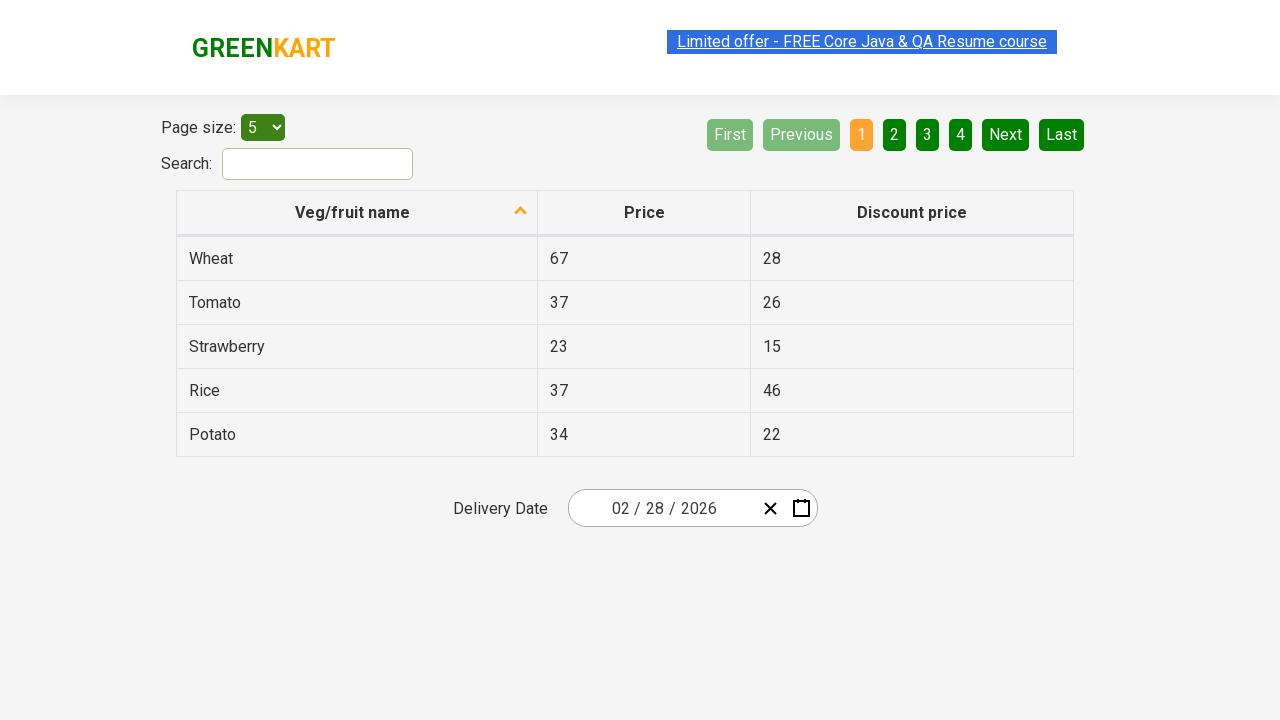

Verified table contains 5 product rows
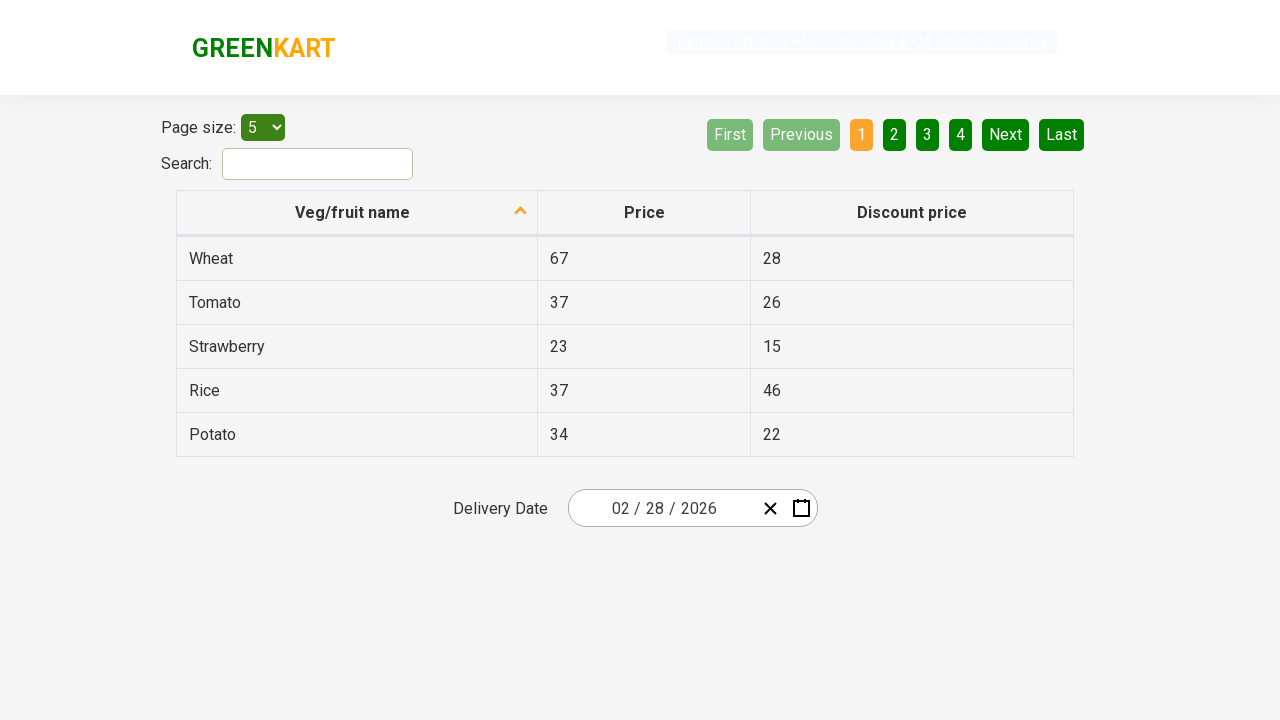

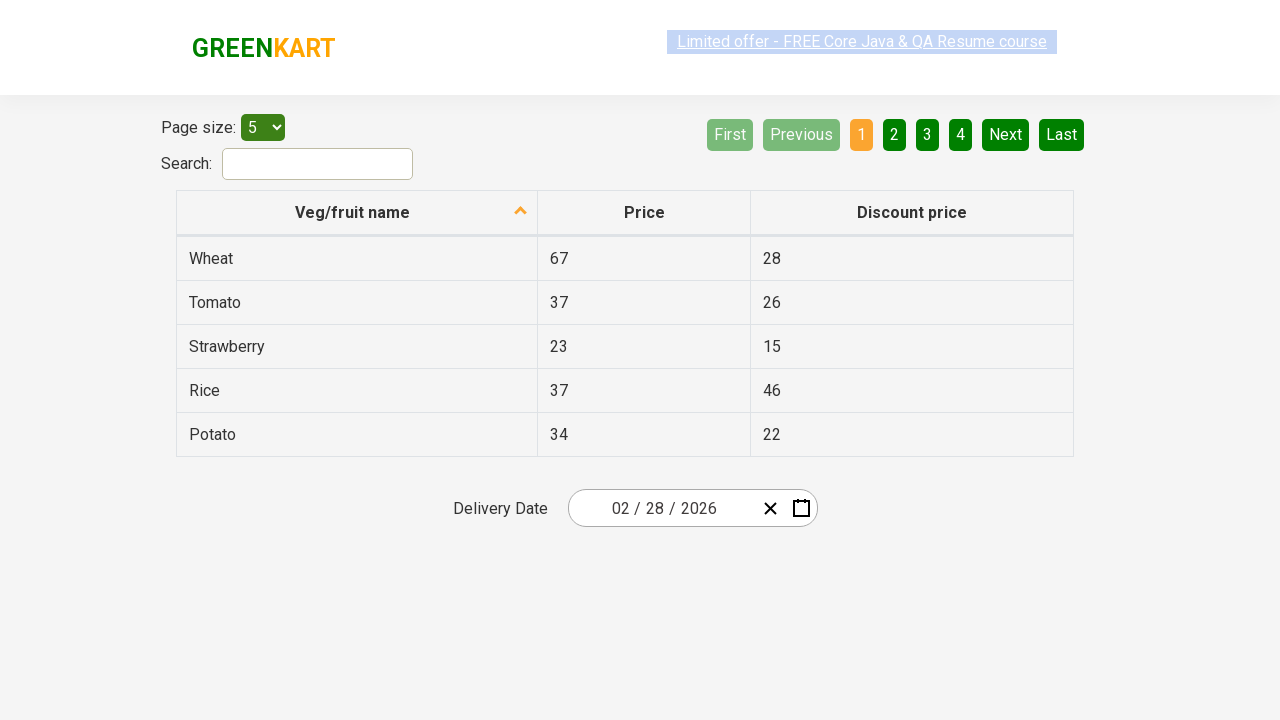